Tests filtering to display only active (non-completed) todo items

Starting URL: https://demo.playwright.dev/todomvc

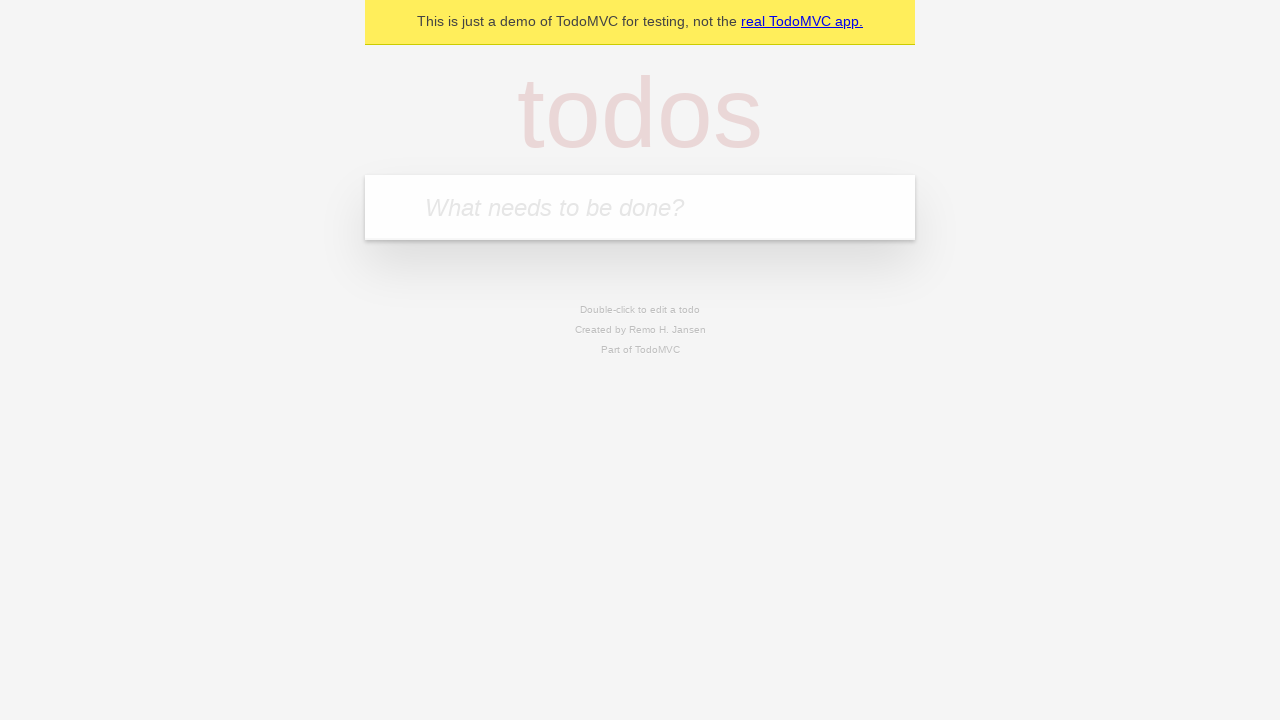

Filled new todo input with 'buy some cheese' on .new-todo
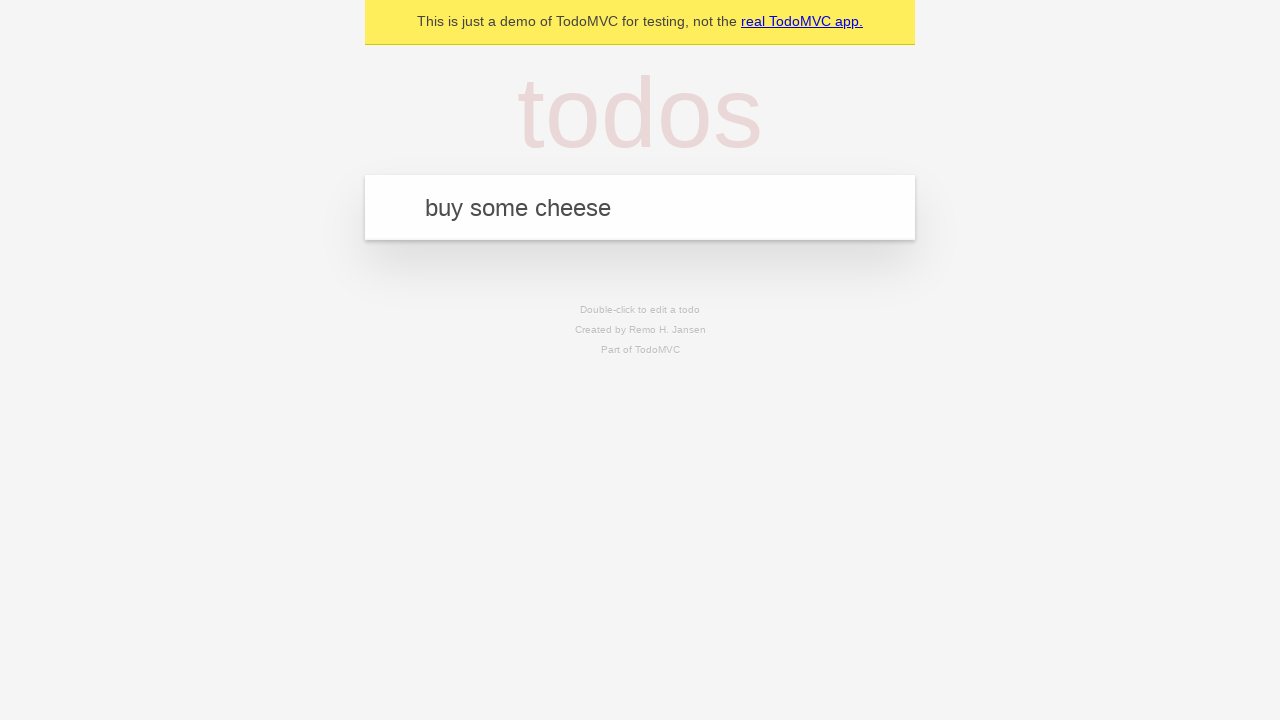

Pressed Enter to create first todo on .new-todo
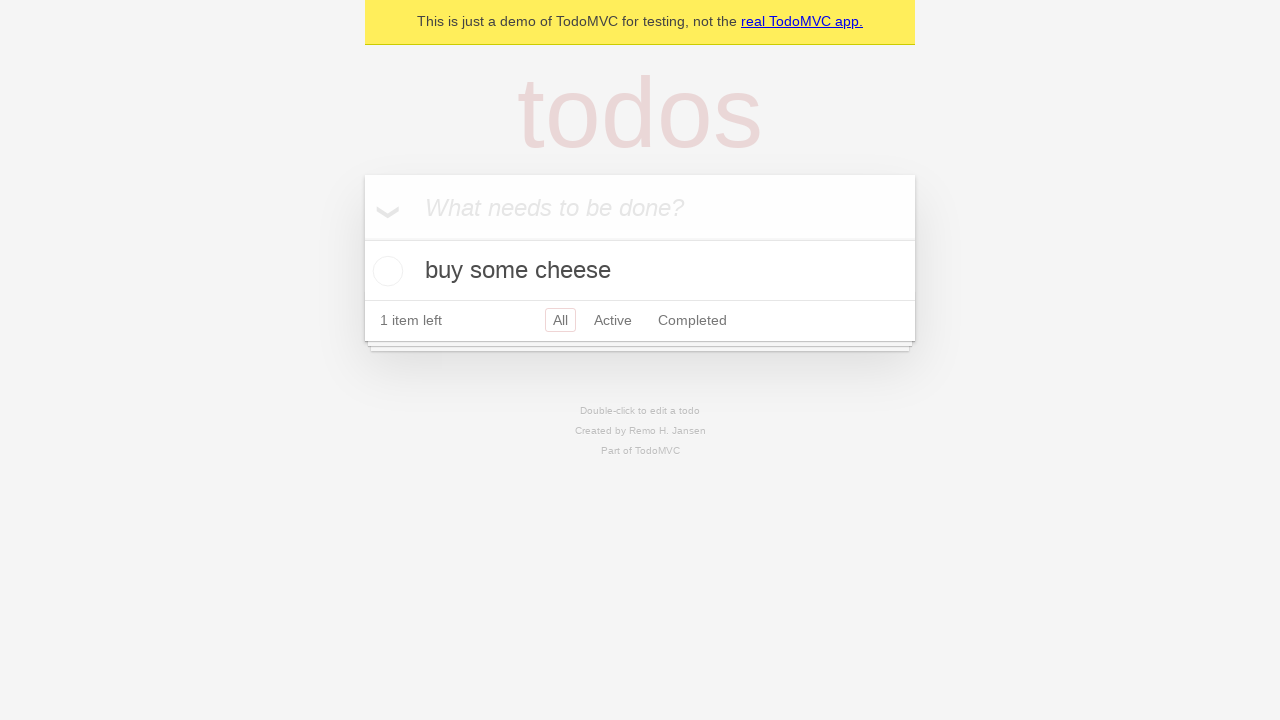

Filled new todo input with 'feed the cat' on .new-todo
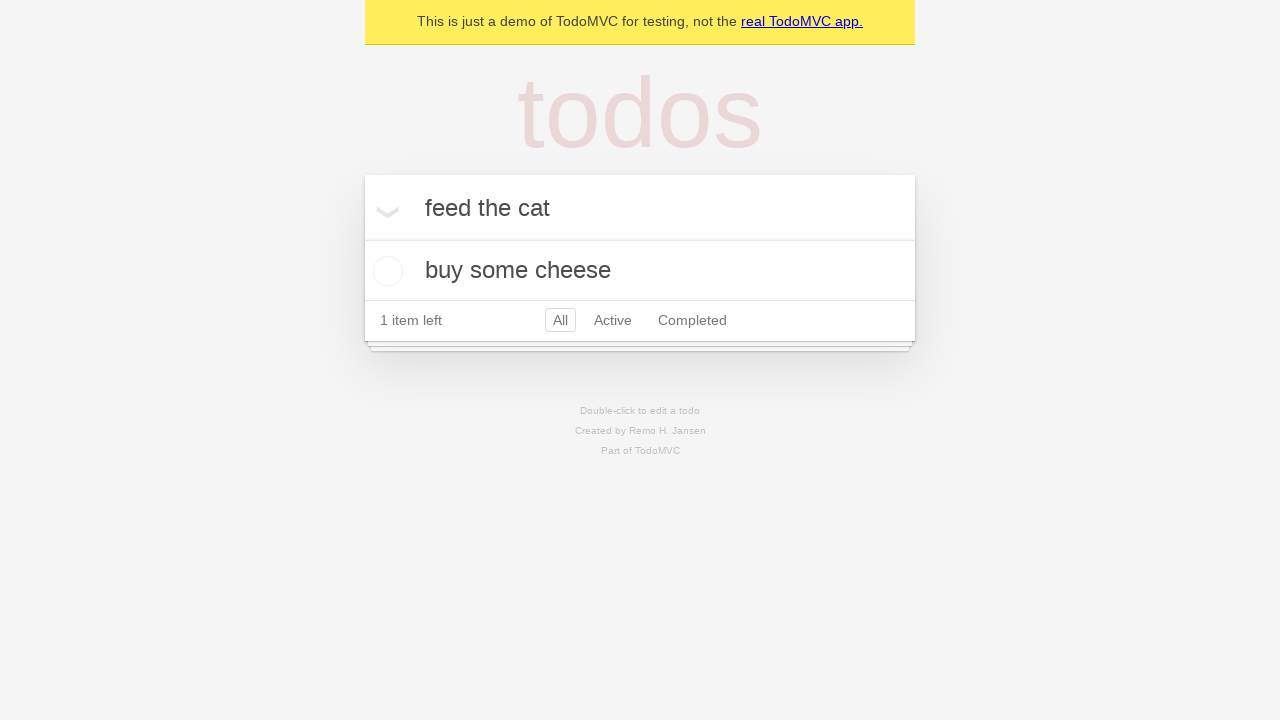

Pressed Enter to create second todo on .new-todo
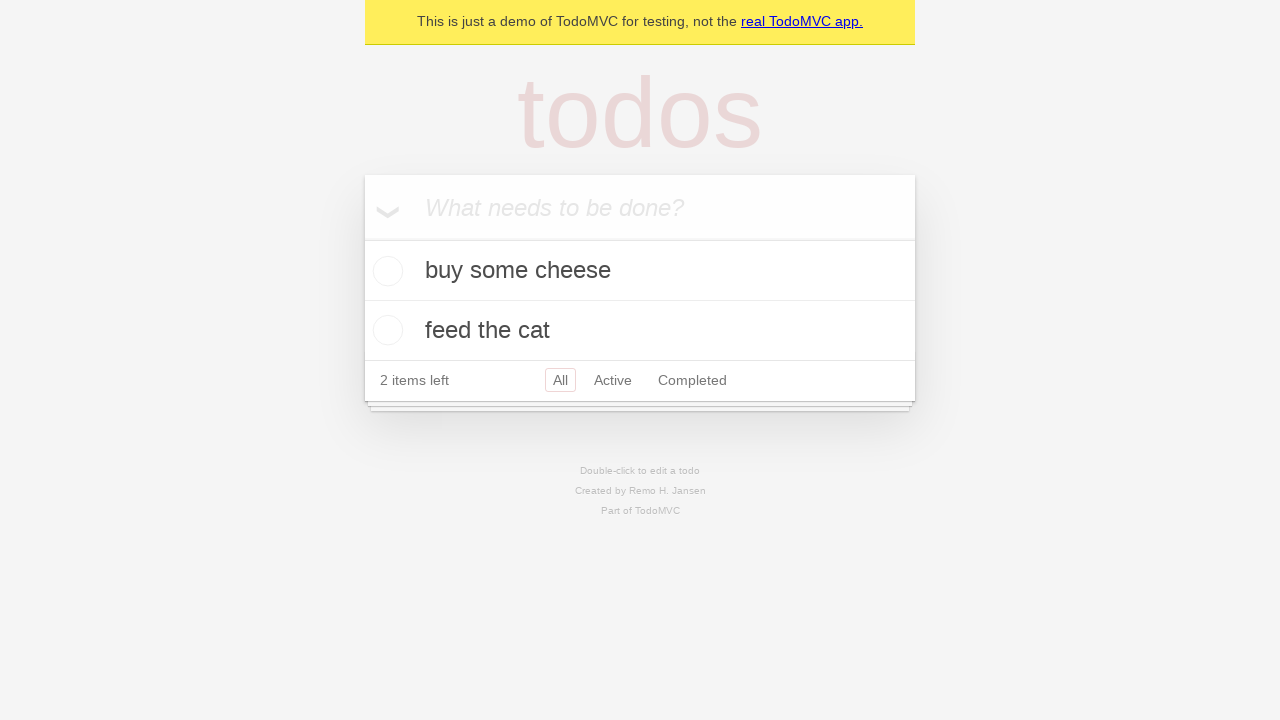

Filled new todo input with 'book a doctors appointment' on .new-todo
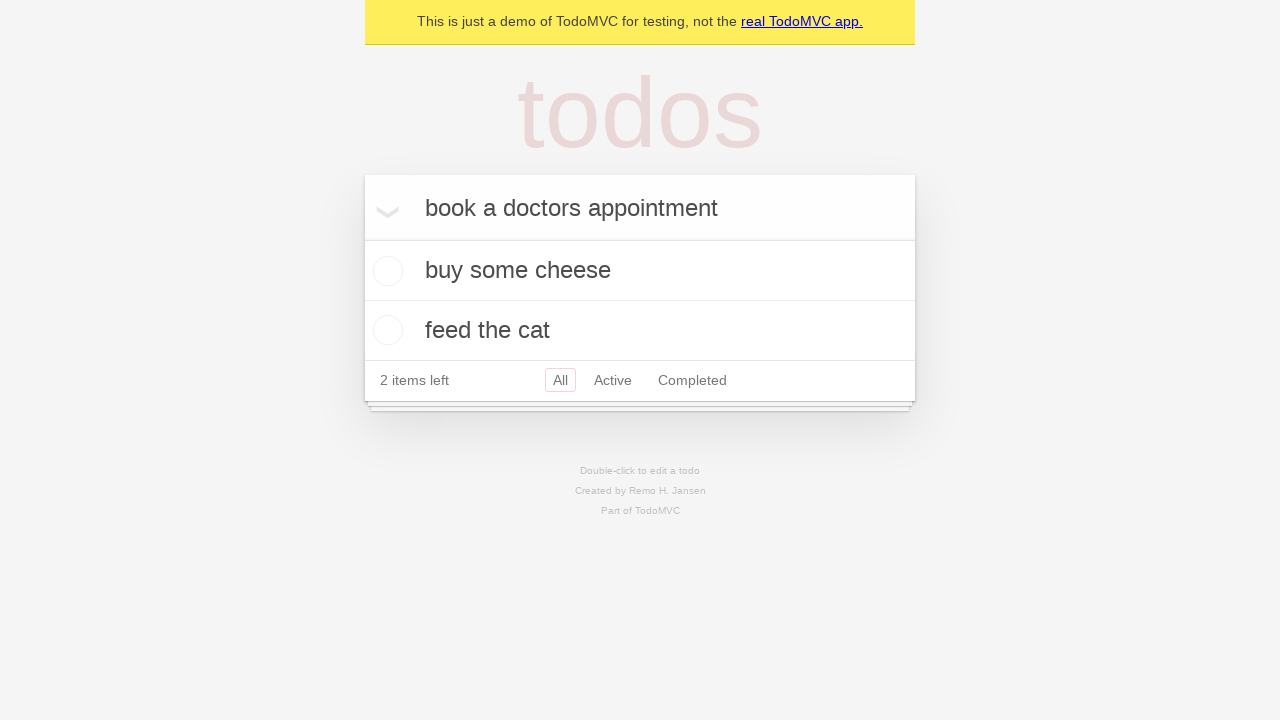

Pressed Enter to create third todo on .new-todo
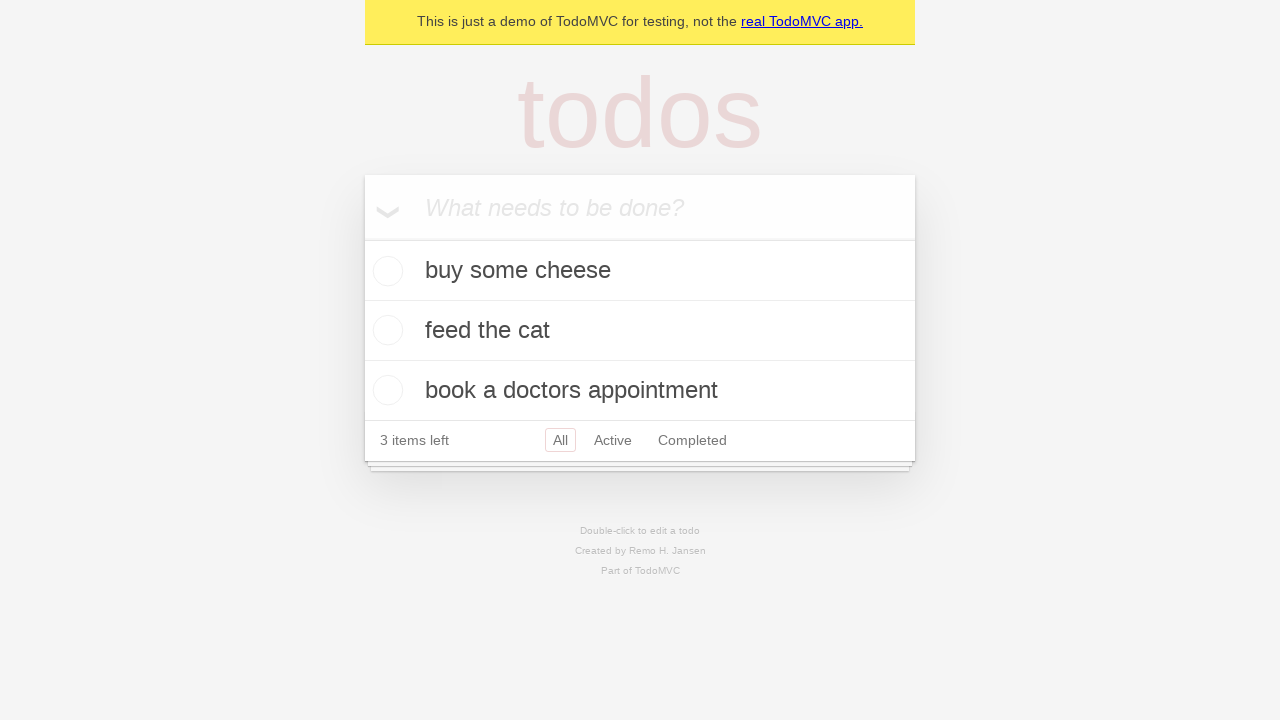

Checked the second todo item to mark it as completed at (385, 330) on .todo-list li .toggle >> nth=1
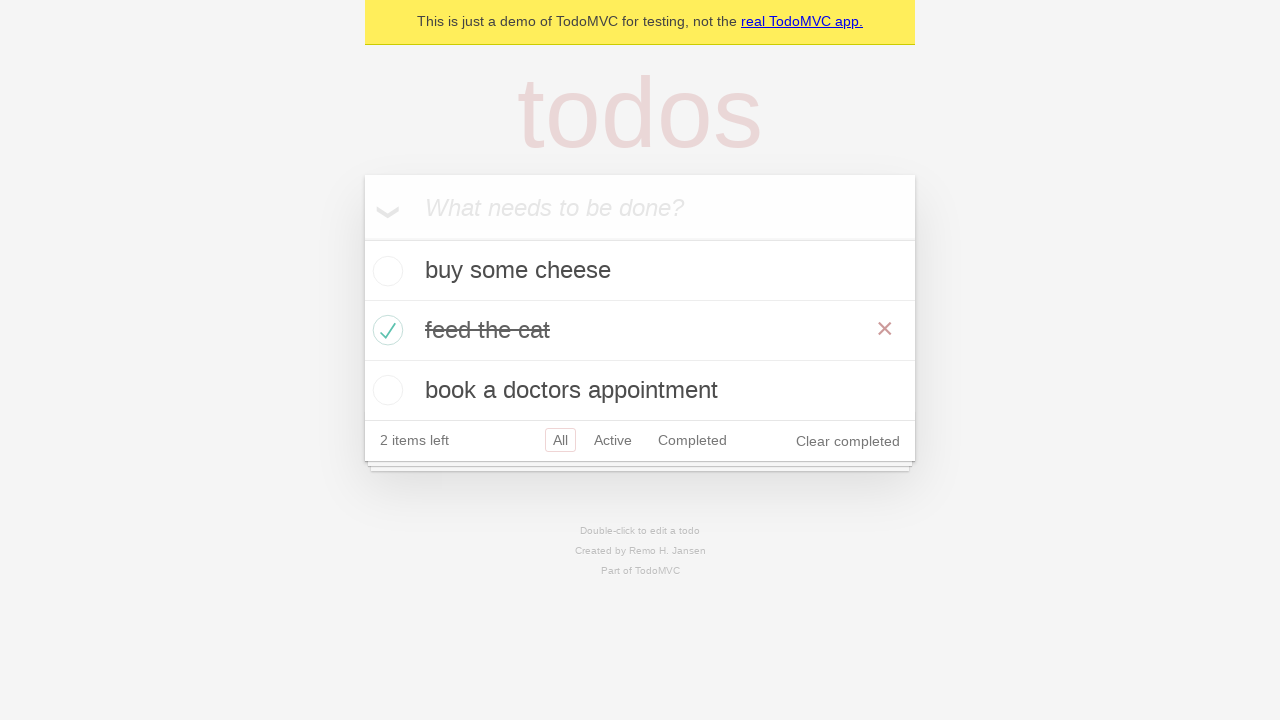

Clicked Active filter to display only active items at (613, 440) on .filters >> text=Active
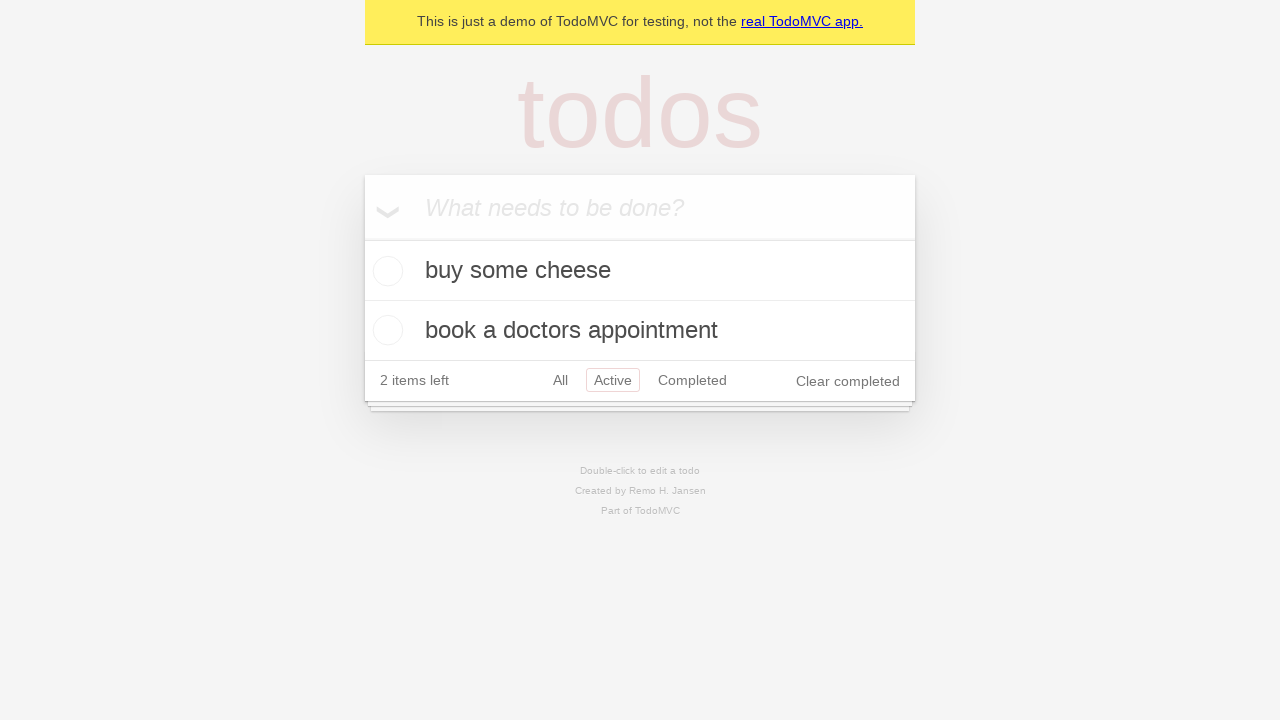

Verified filtered todo list is displayed
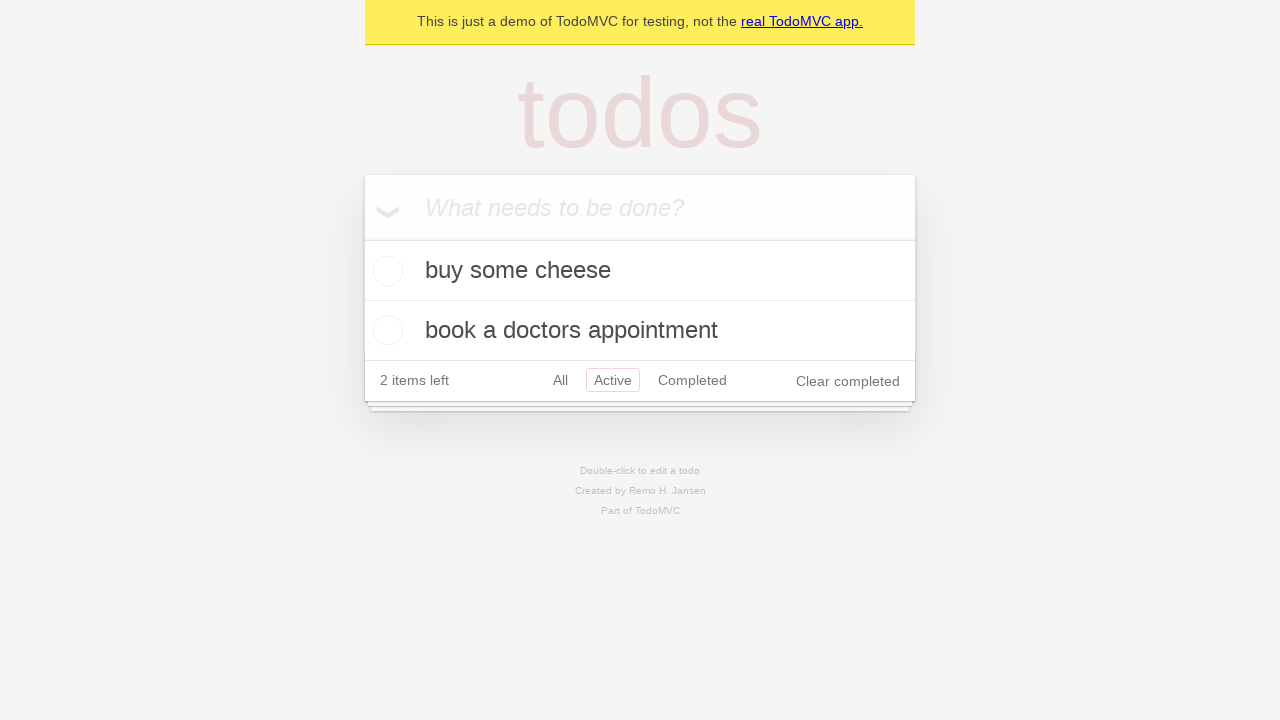

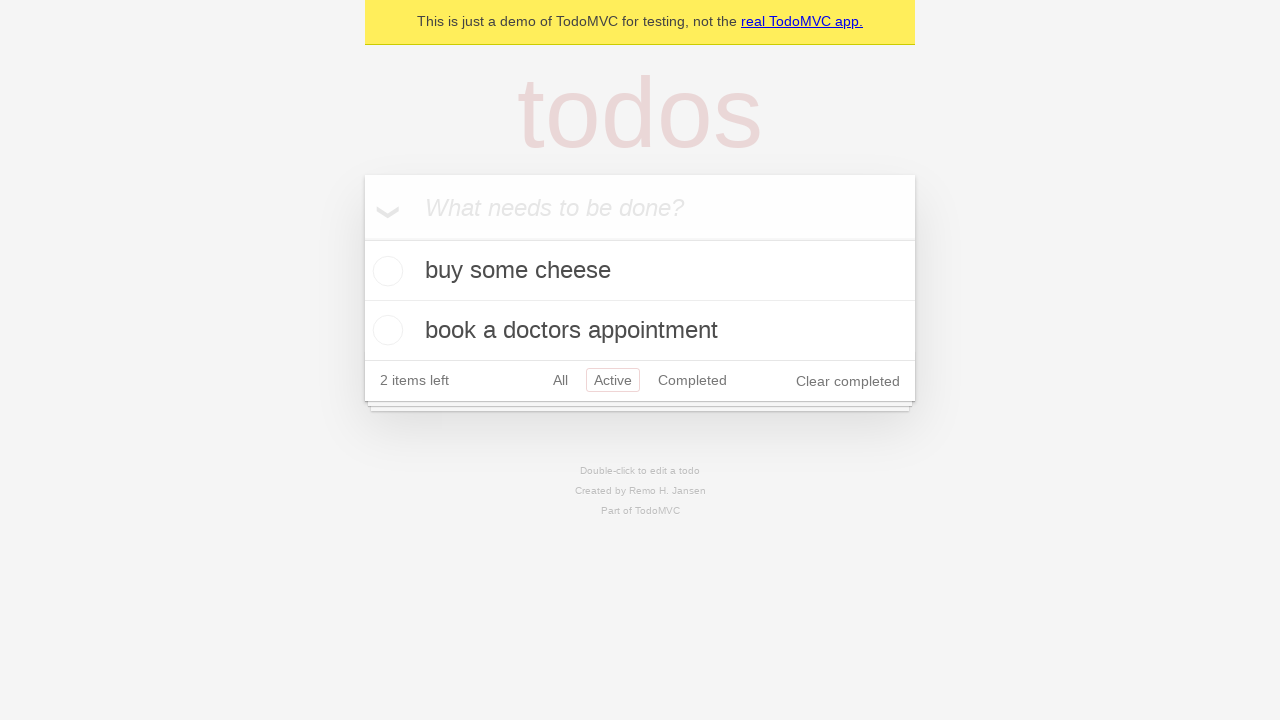